Navigates to Bluestone jewelry website, clicks on the first menu item, and counts the number of images on the resulting page

Starting URL: https://www.bluestone.com/

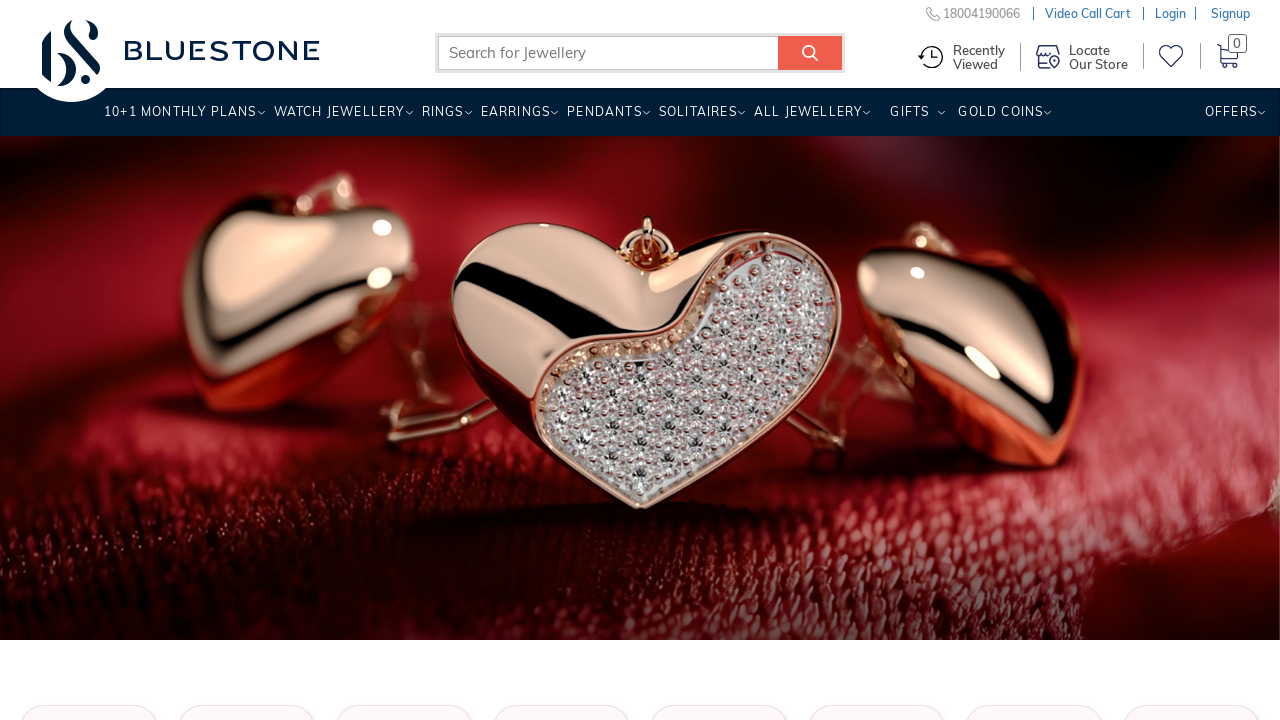

Clicked on the first menu item (Rings category) at (442, 119) on xpath=//li[@class='menuparent repb'][1]
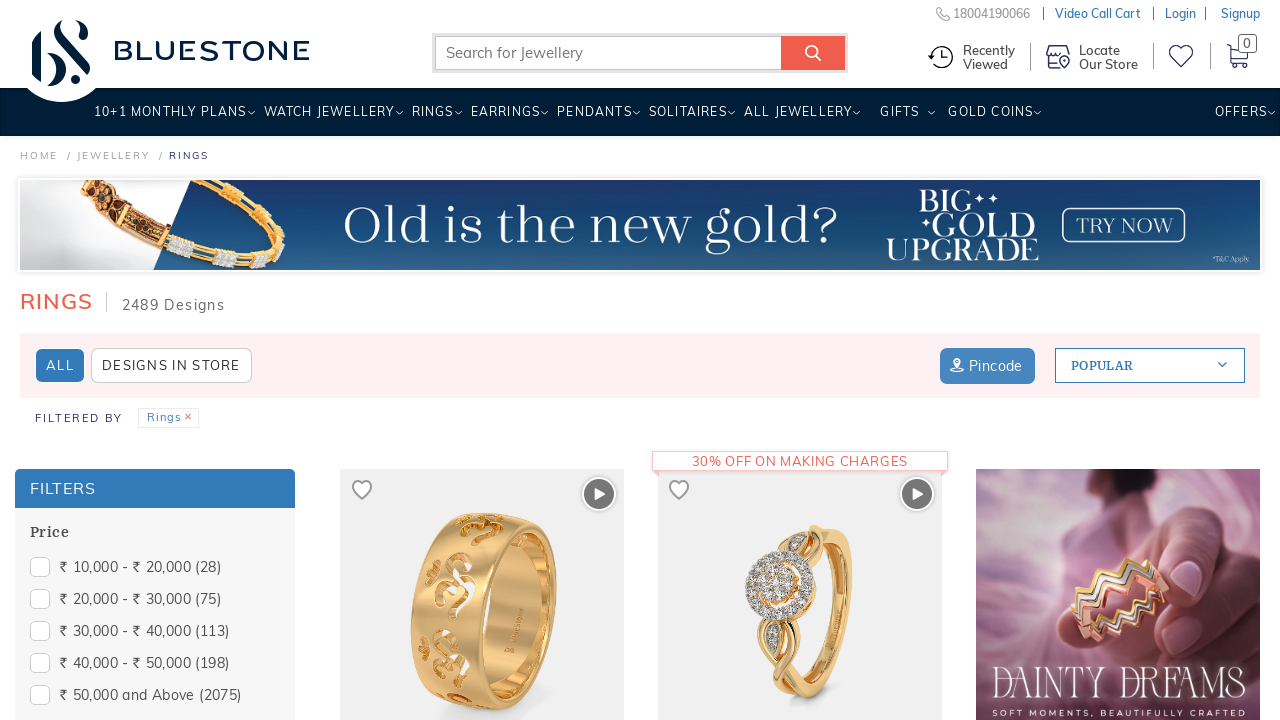

Waited for page to load (networkidle)
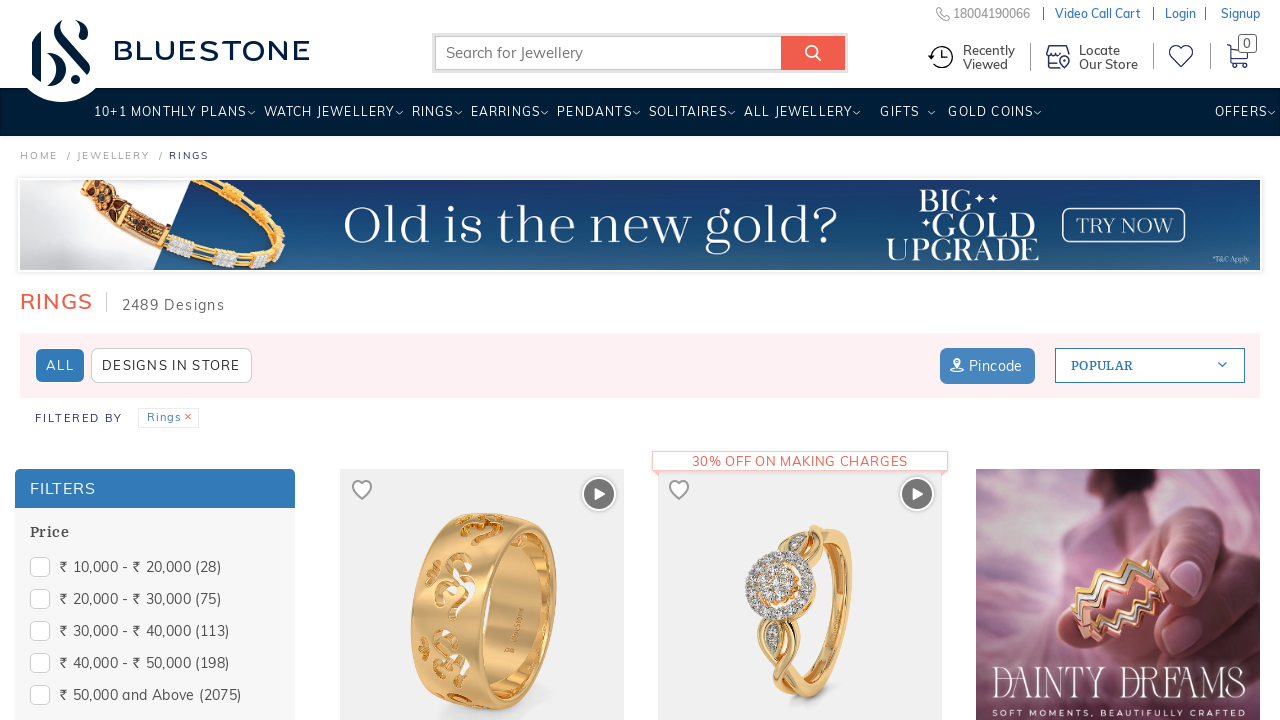

Located all images on the page
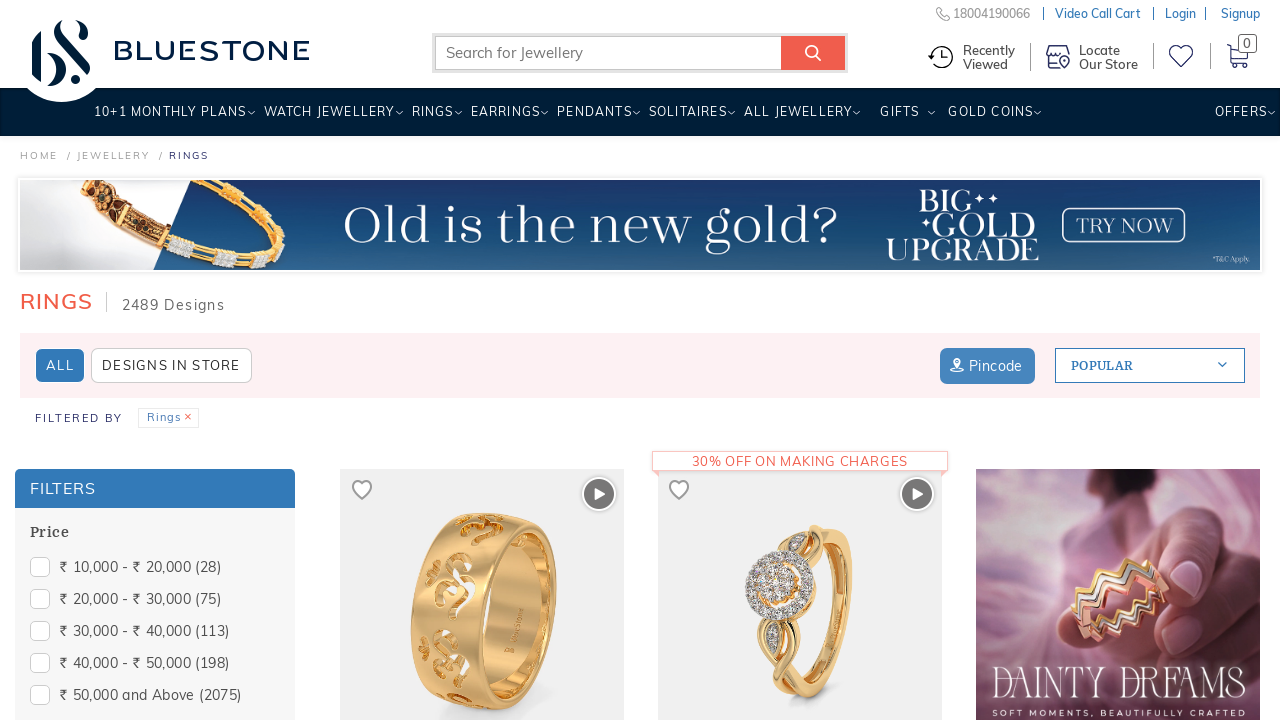

Counted images: 67 total images present
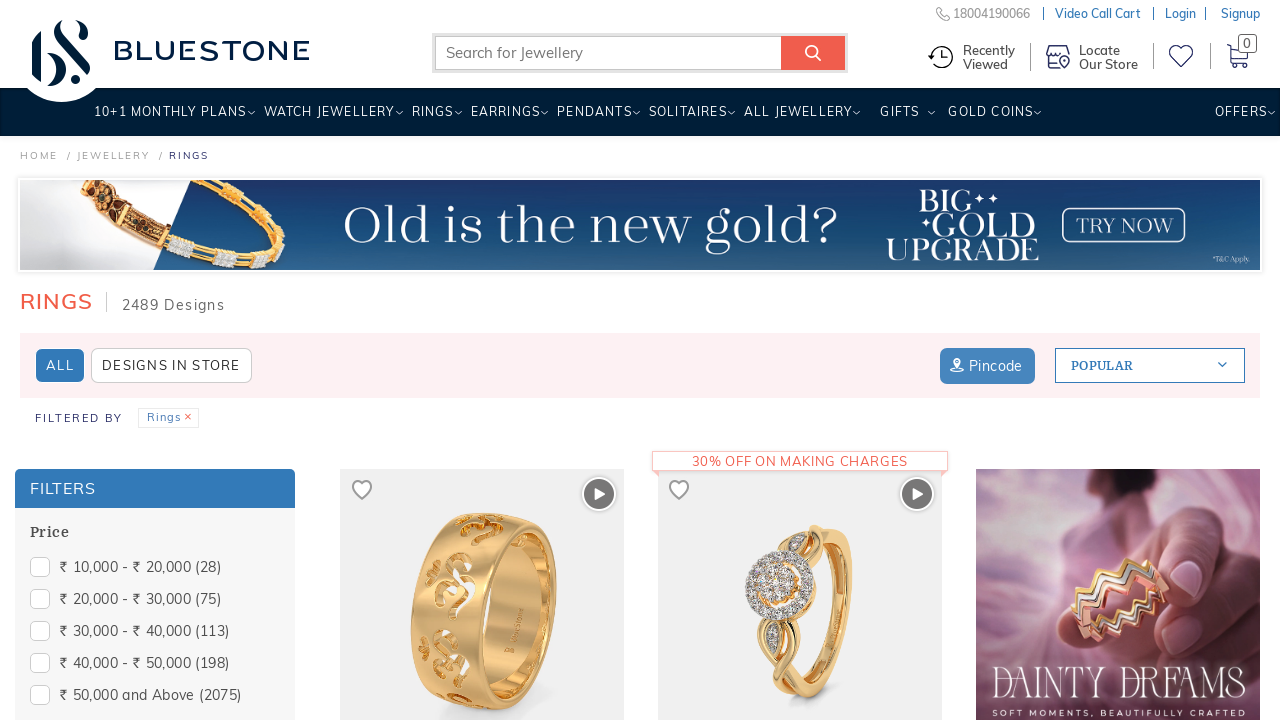

Scrolled down the page using PageDown
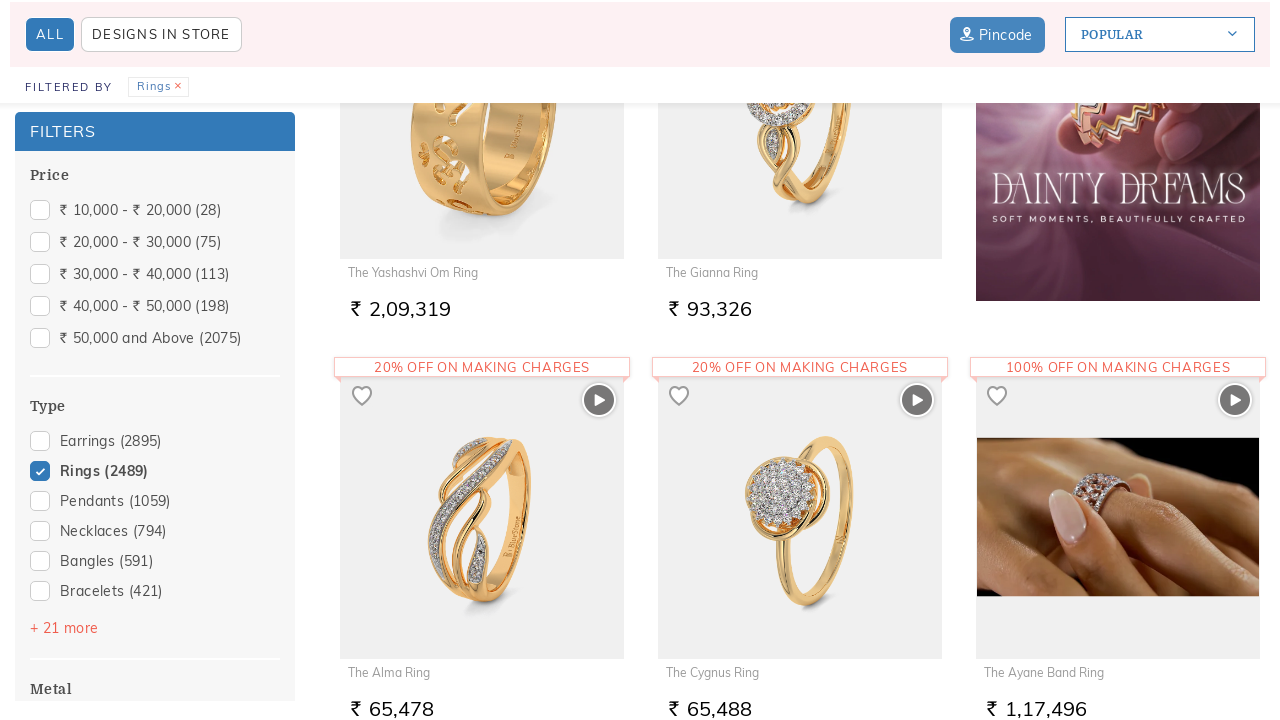

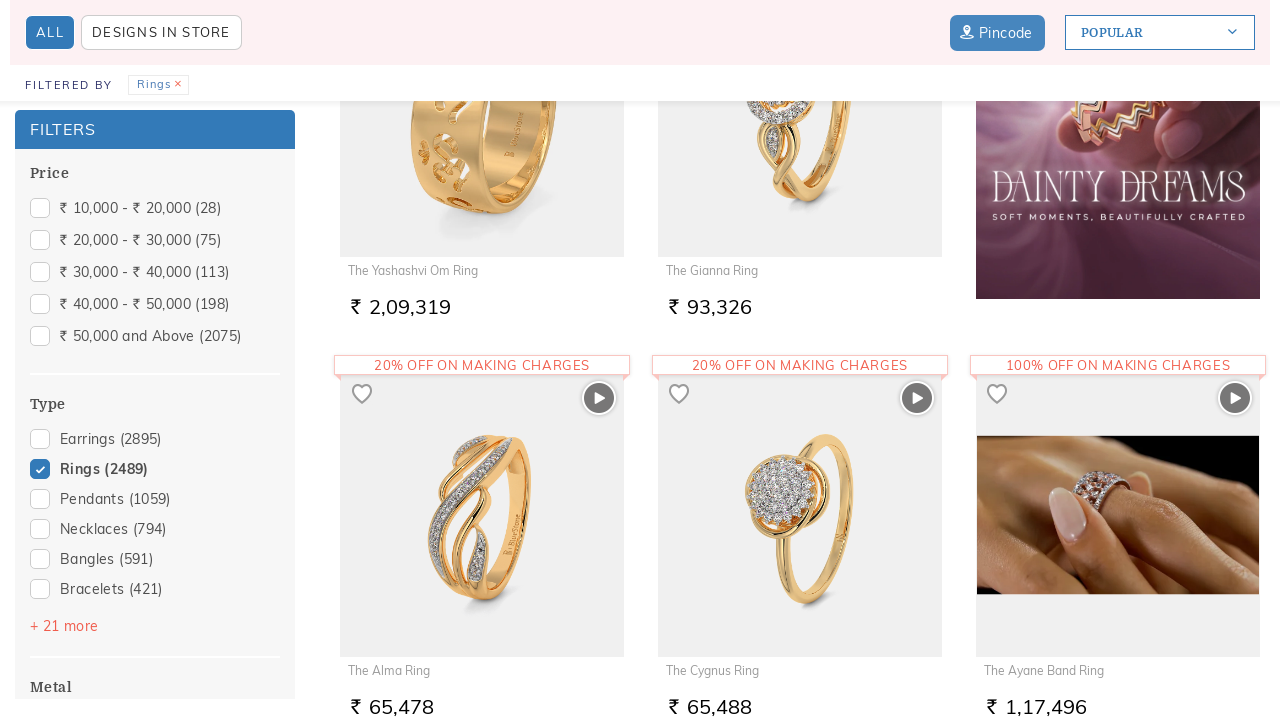